Tests sortable data tables functionality by clicking on a table header column to trigger sorting, then locating a cell in the sorted table.

Starting URL: http://the-internet.herokuapp.com/tables

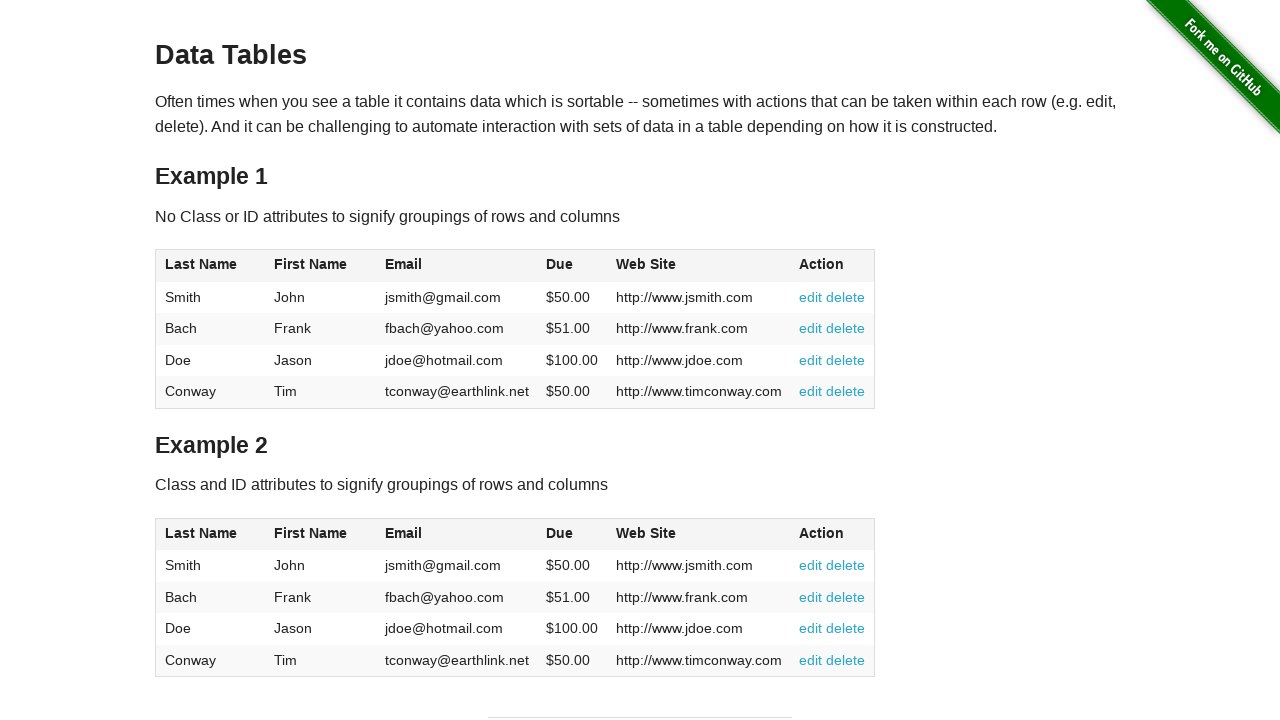

Clicked 'Due' column header (4th column) to sort table at (572, 266) on #table1 thead tr th:nth-of-type(4)
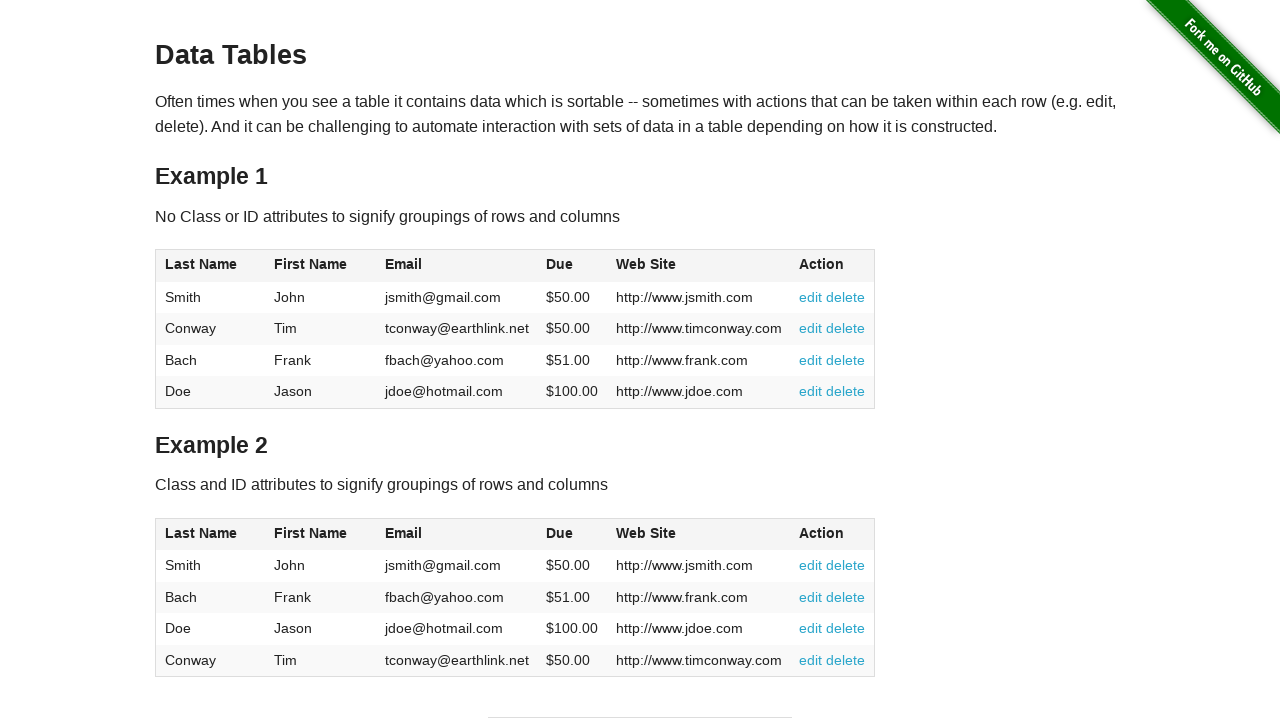

Verified dues cell is present in sorted table
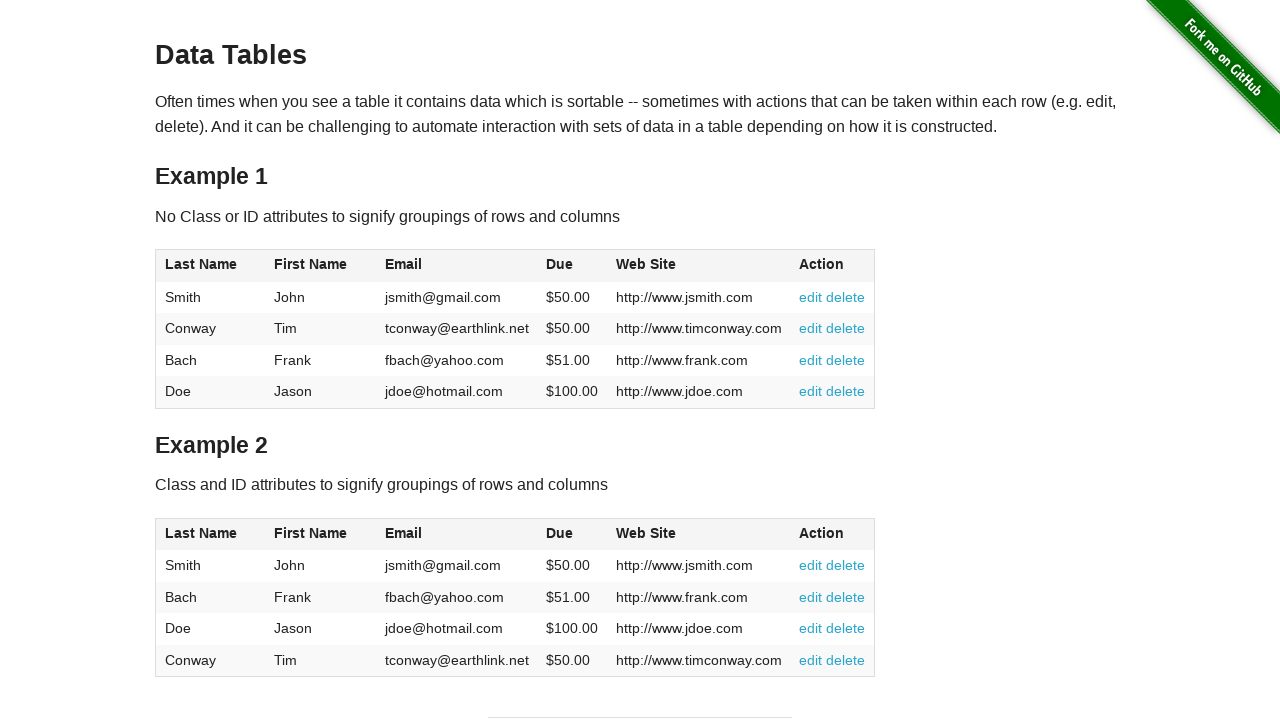

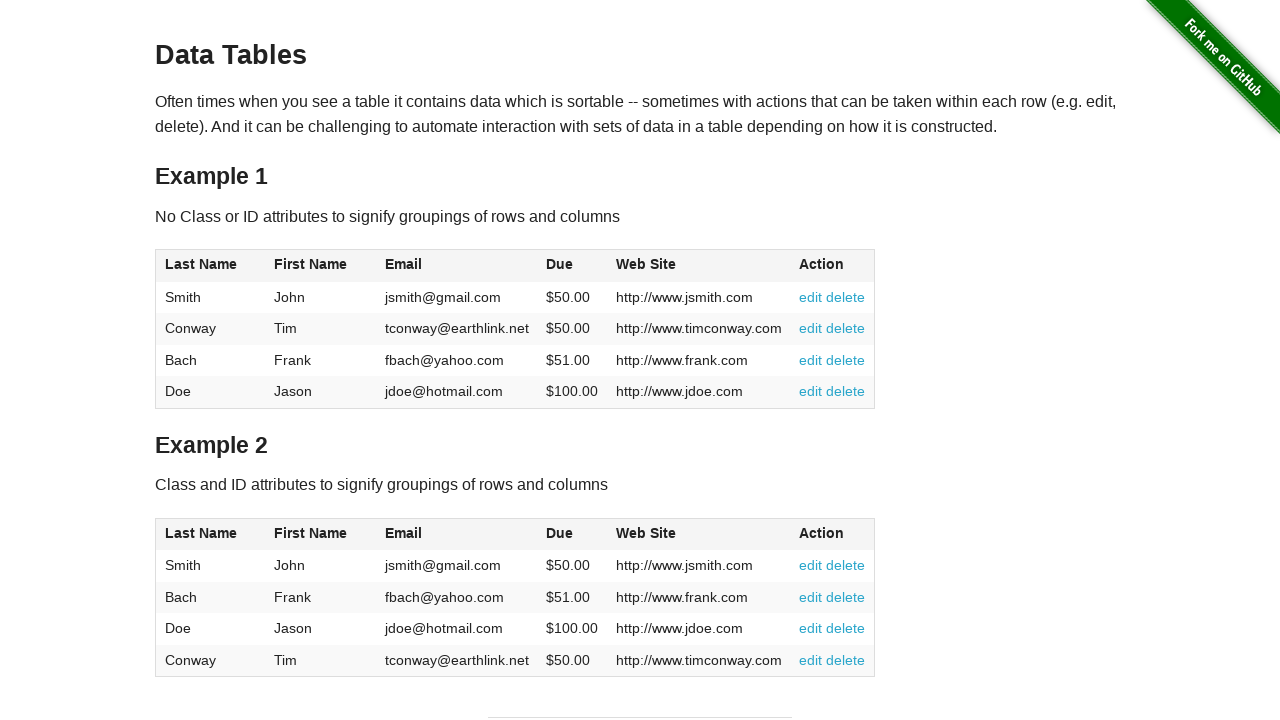